Tests multiple window handling by clicking a link that opens a new window, switching to the child window to read text, then switching back to the parent window to verify content.

Starting URL: https://the-internet.herokuapp.com/

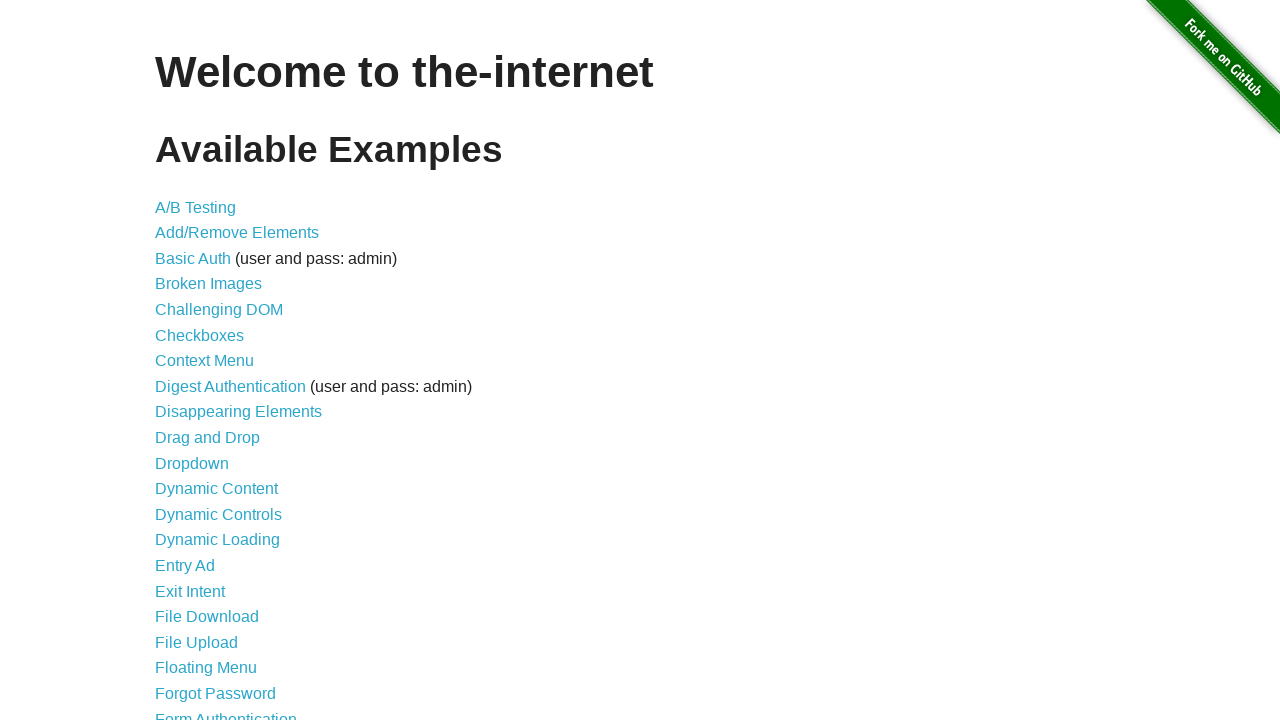

Clicked on the 'Multiple Windows' link at (218, 369) on a[href='/windows']
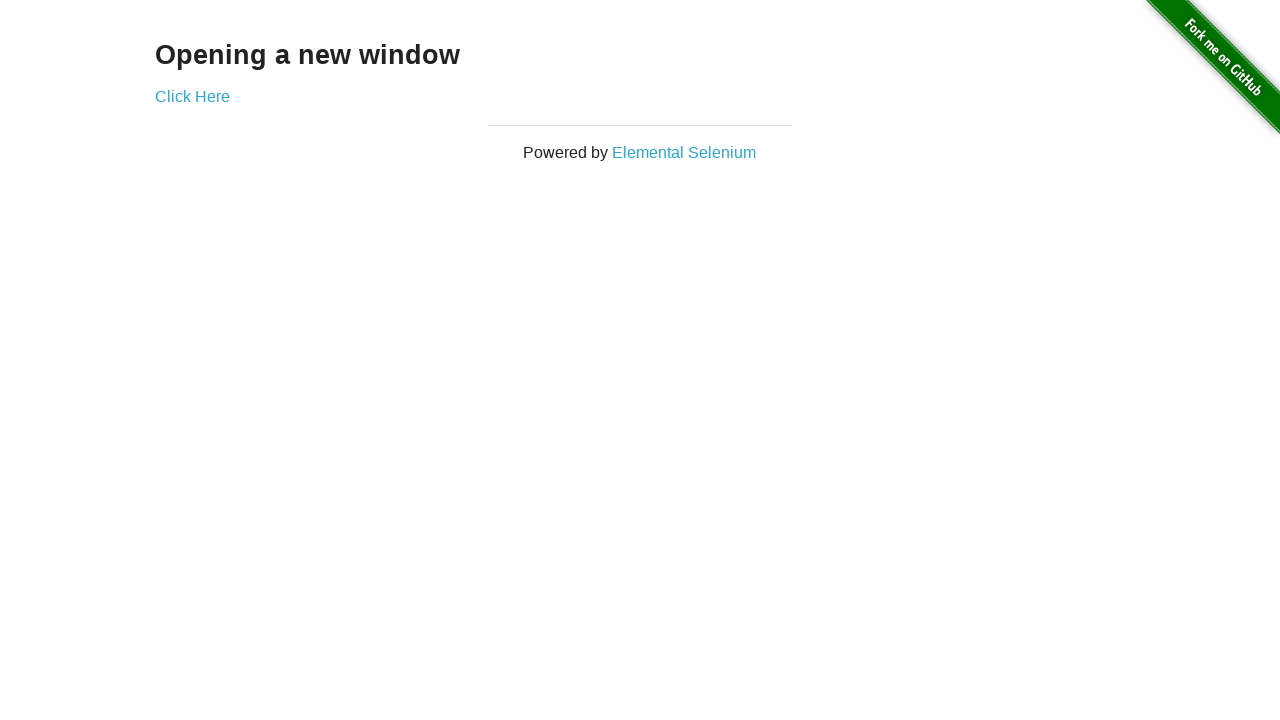

Clicked 'Click Here' link to open a new window at (192, 96) on a:has-text('Click Here')
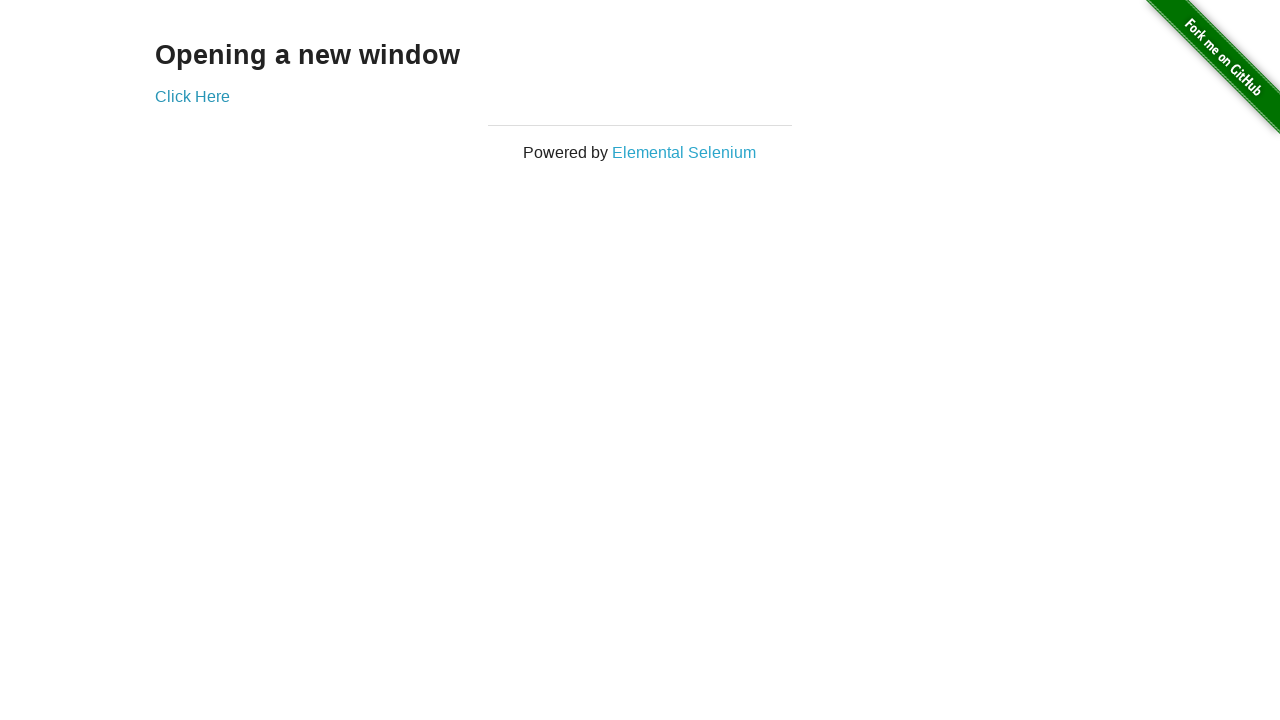

New child window opened and reference obtained
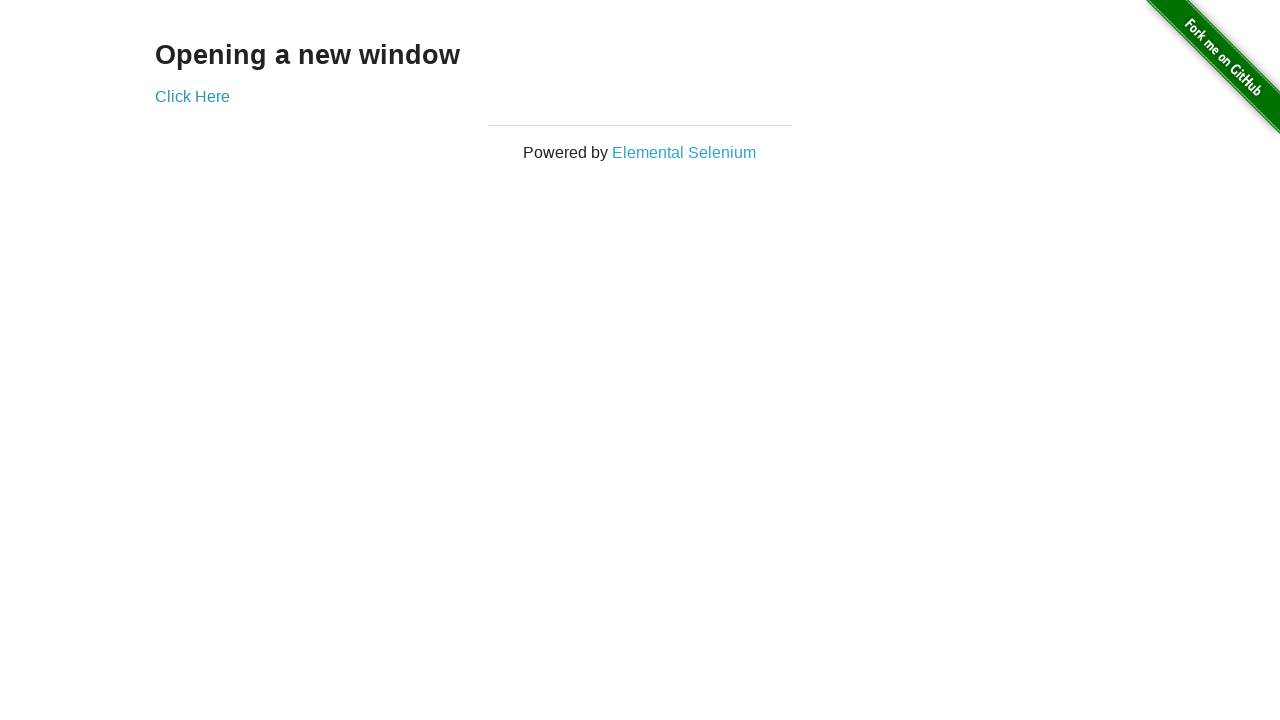

Child window page loaded and selector found
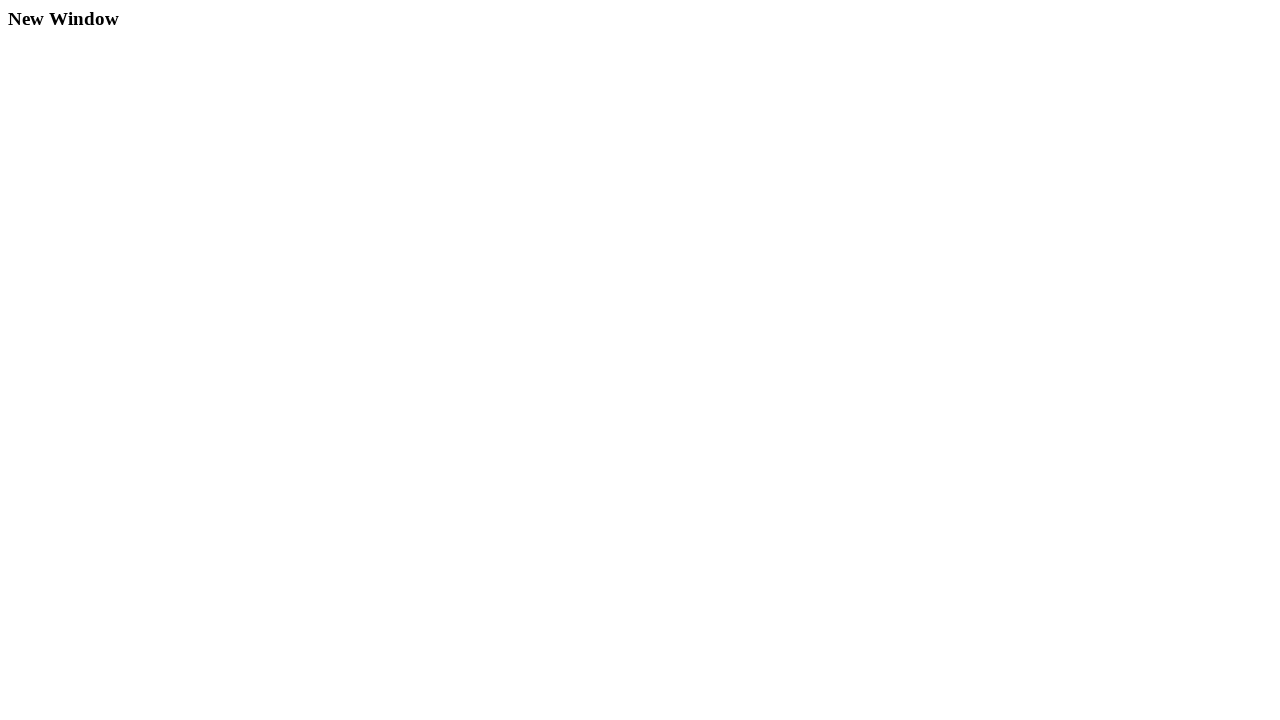

Read text from child window: 'New Window'
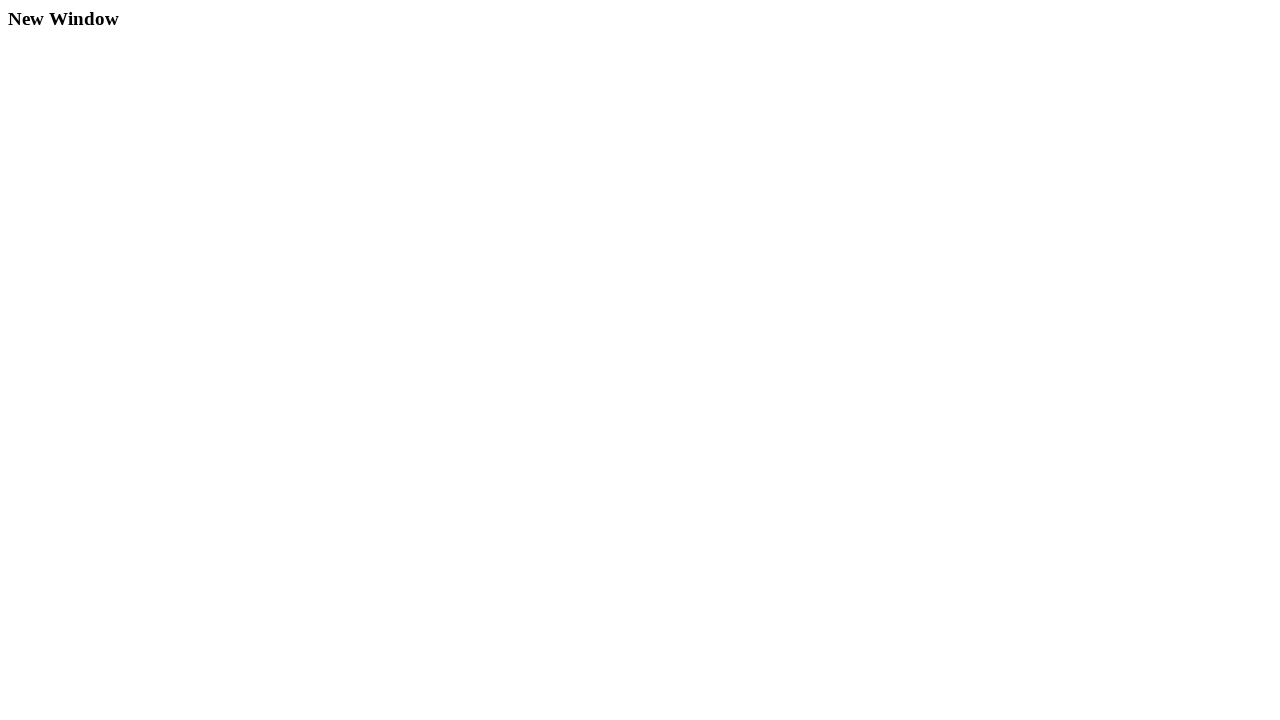

Switched back to parent window and found selector
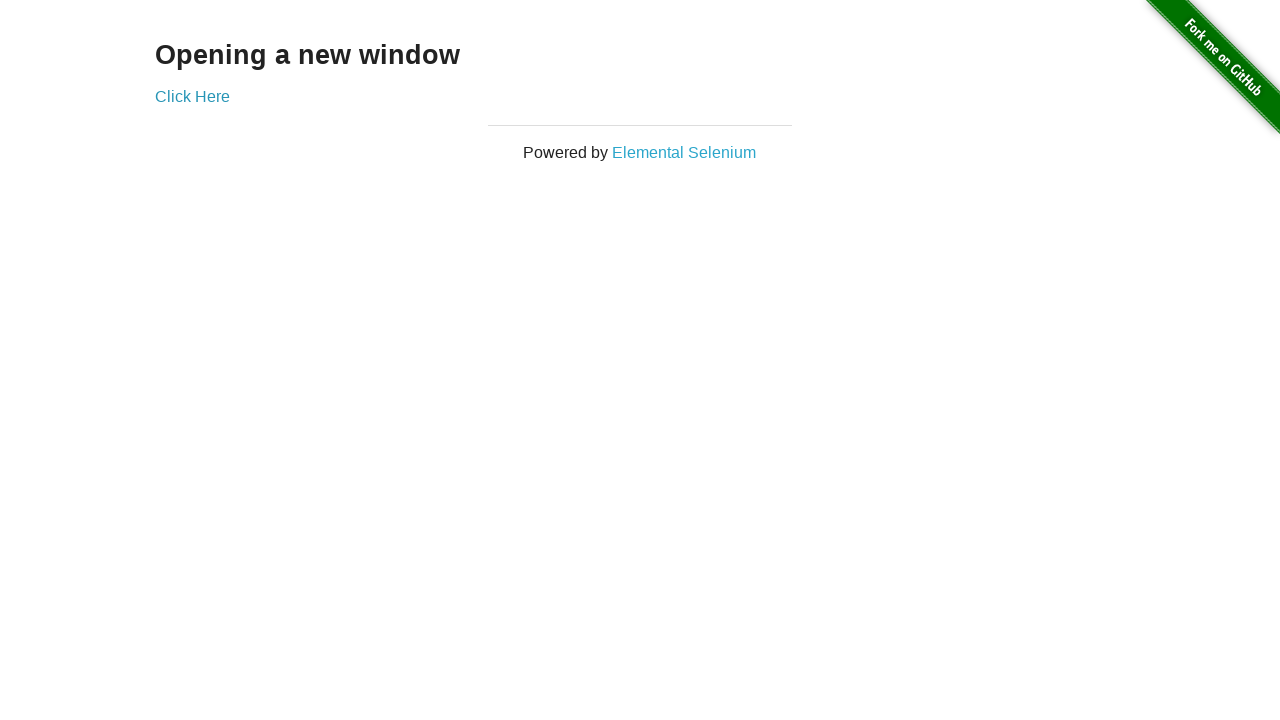

Read text from parent window: 'Opening a new window'
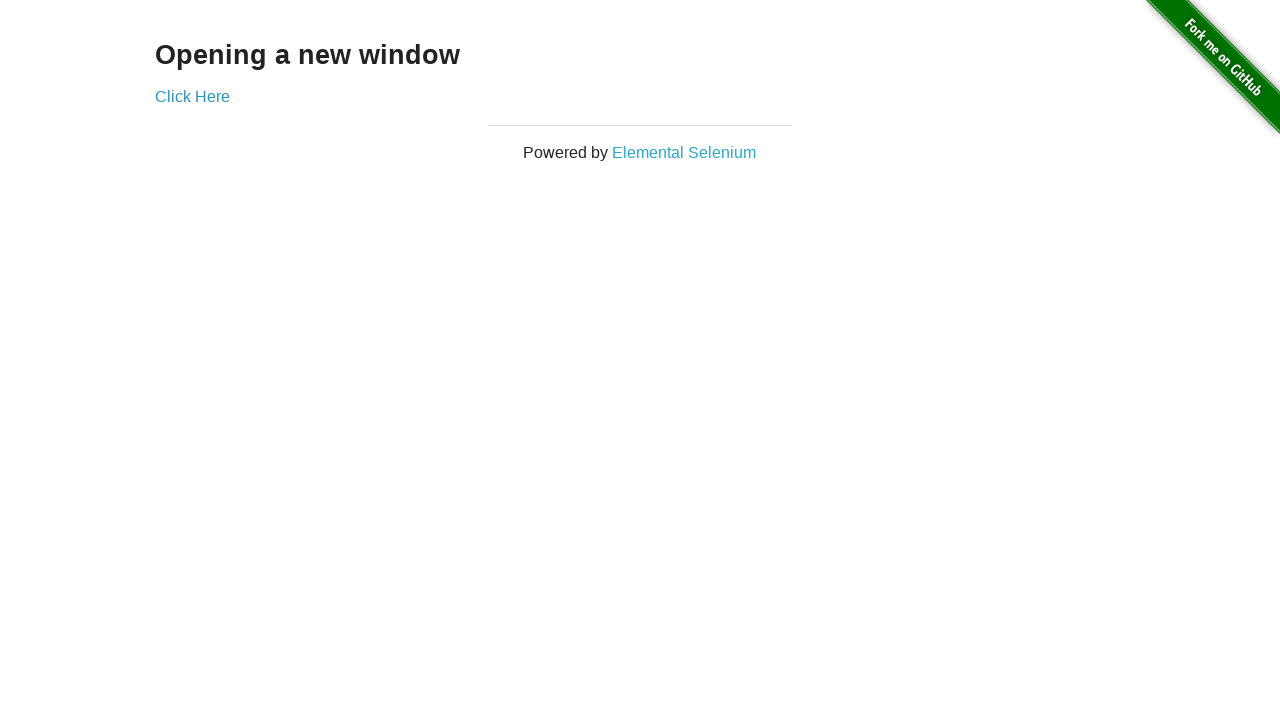

Closed the child window
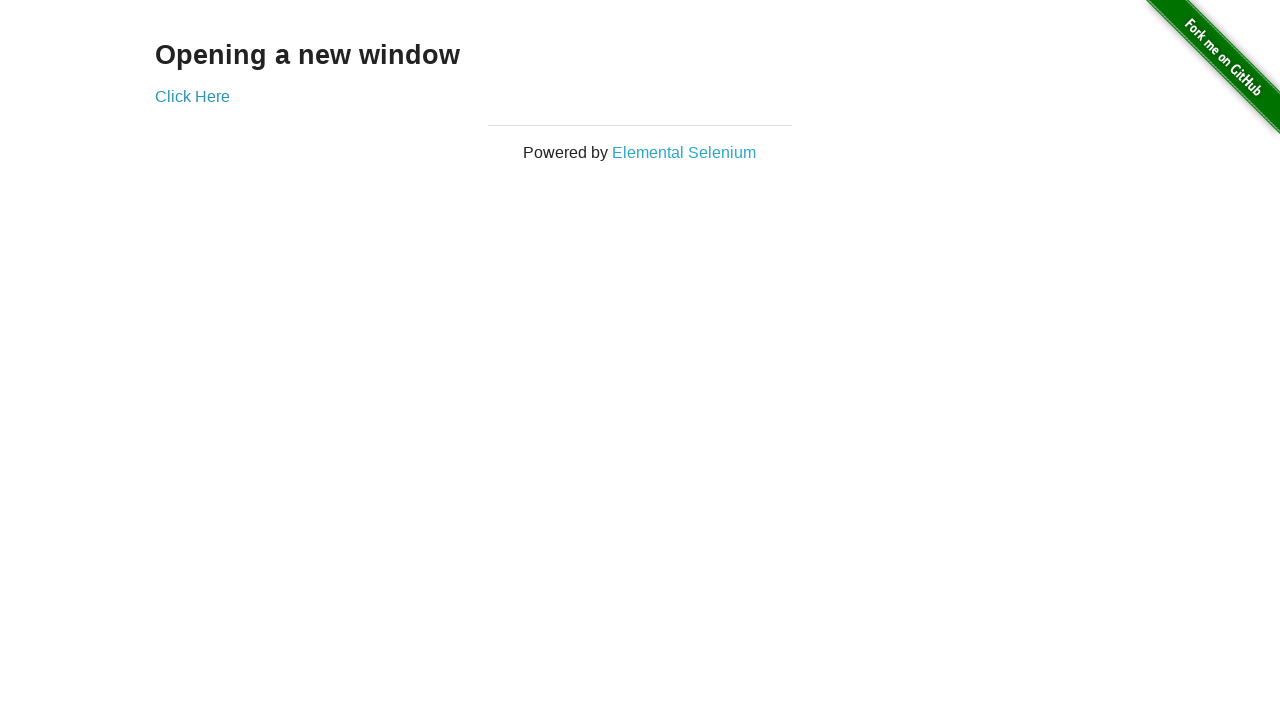

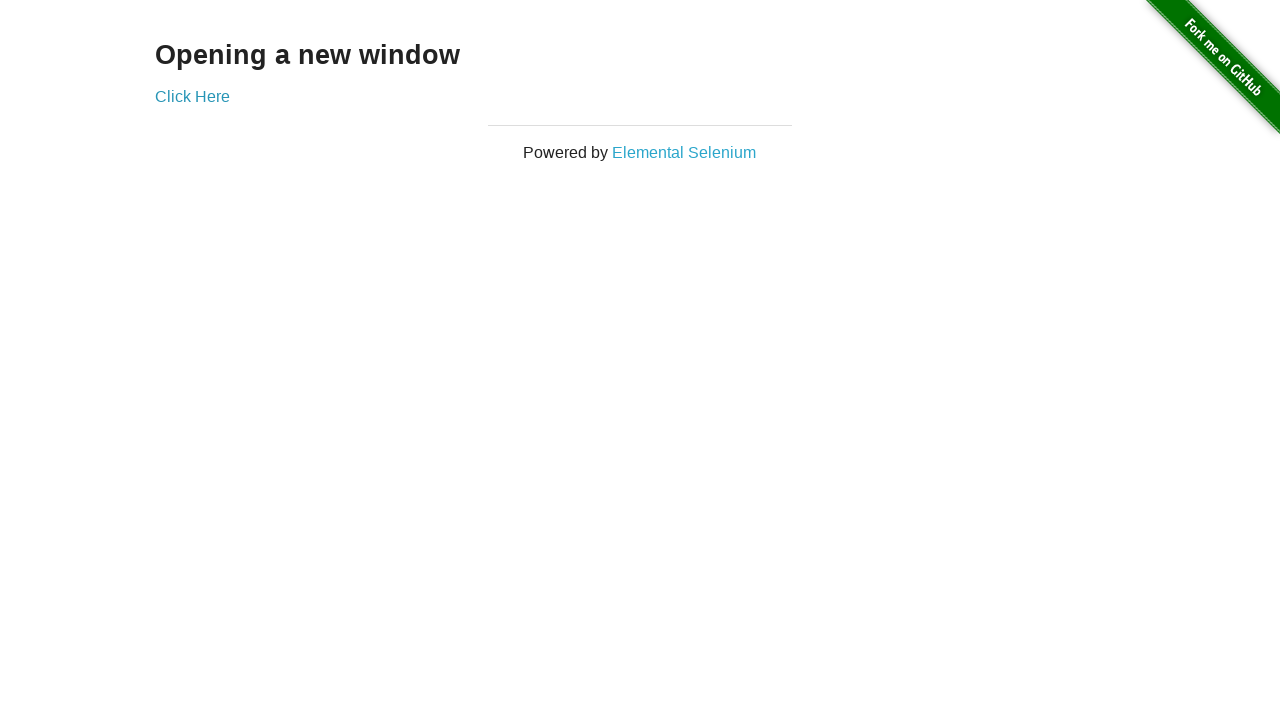